Tests a basic HTML form by filling a username field and clicking the cancel button to verify form reset

Starting URL: https://testpages.eviltester.com/styled/basic-html-form-test.html

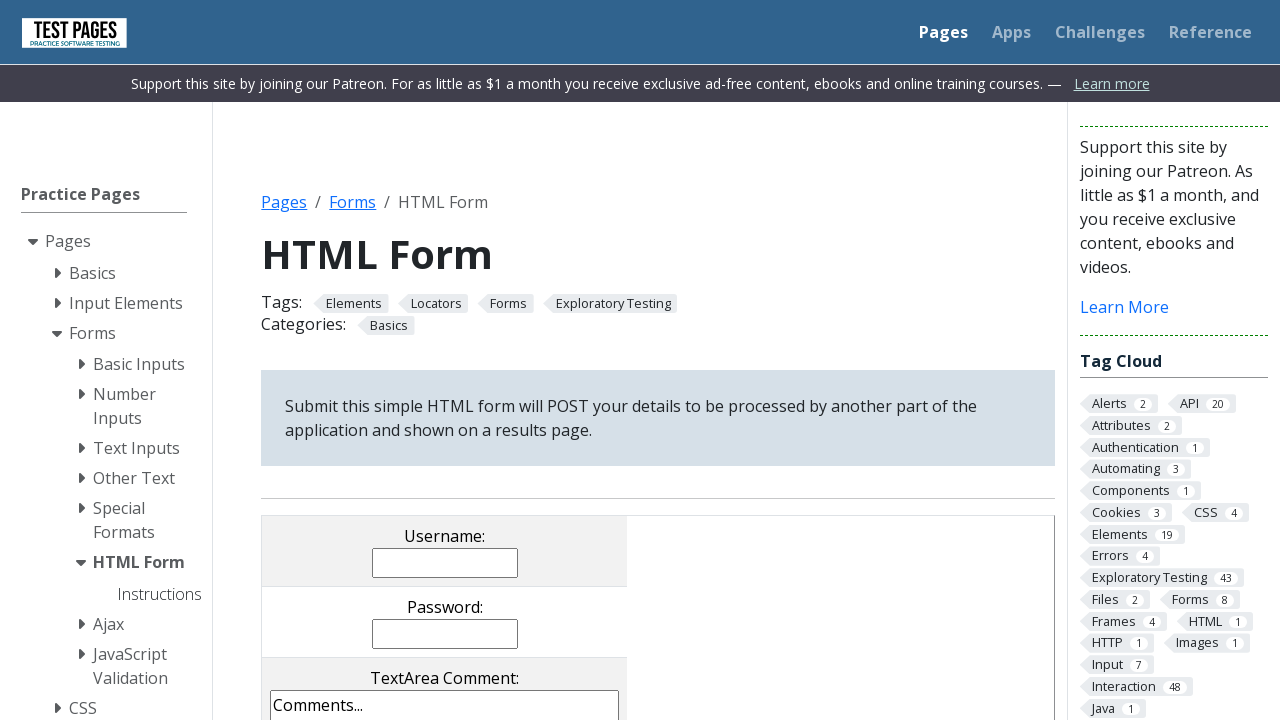

Filled username field with 'test' on input[name=username]
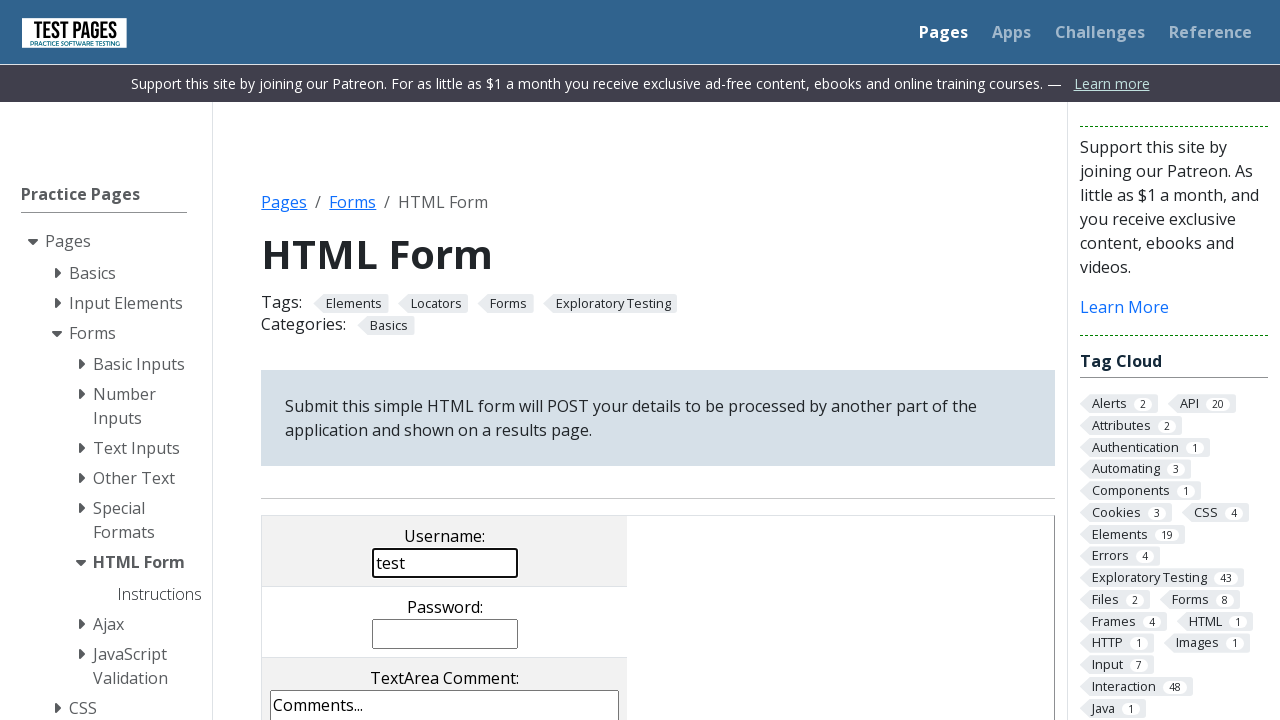

Clicked cancel button to reset form at (381, 360) on internal:role=button[name="cancel"i]
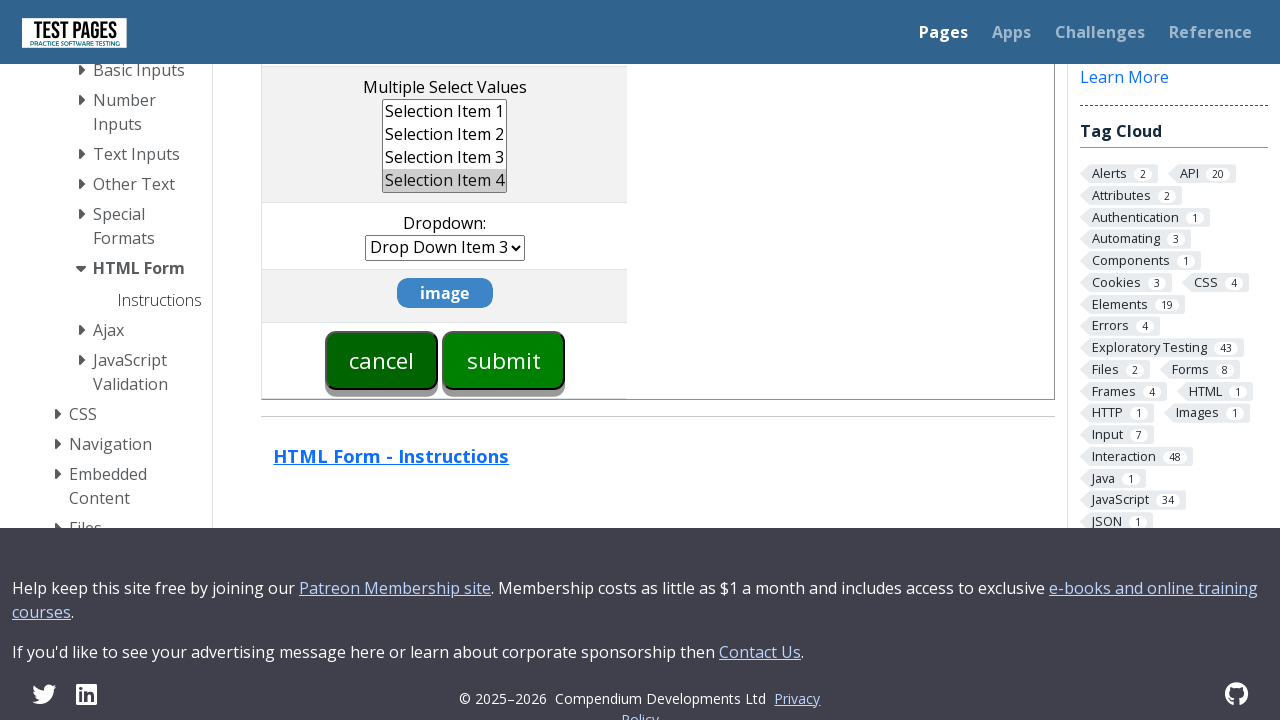

Username field is present and form reset completed
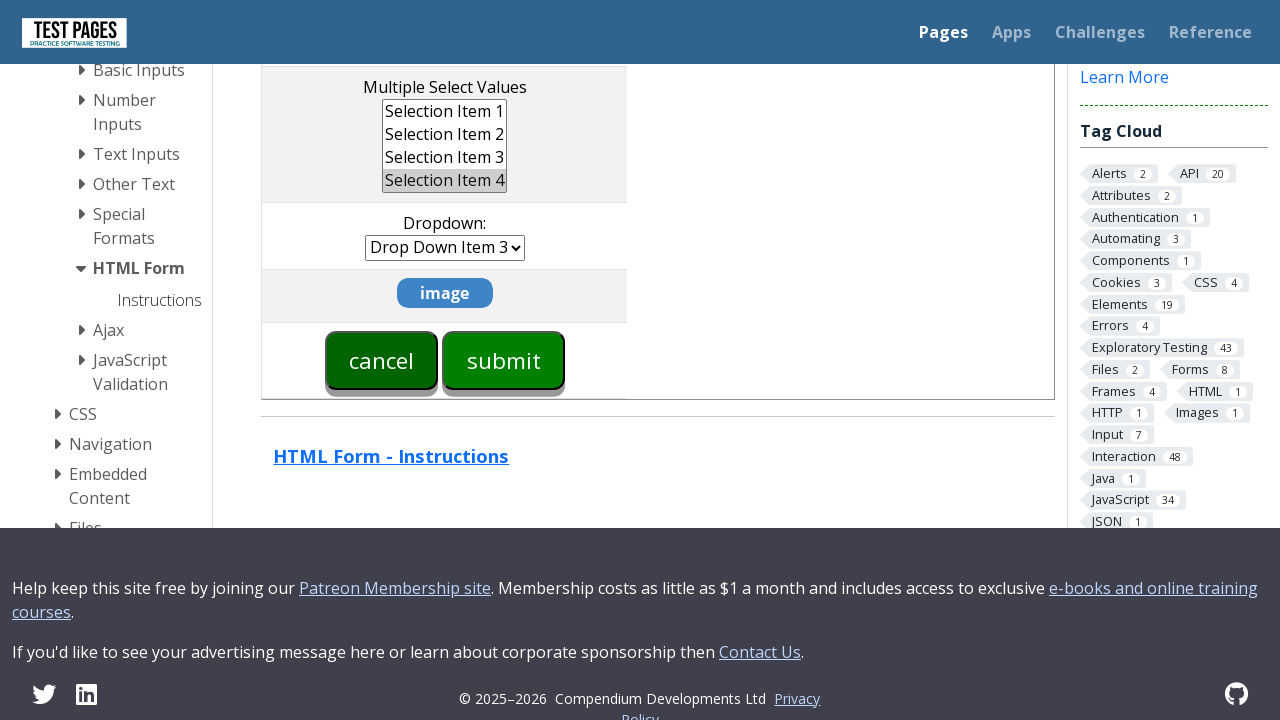

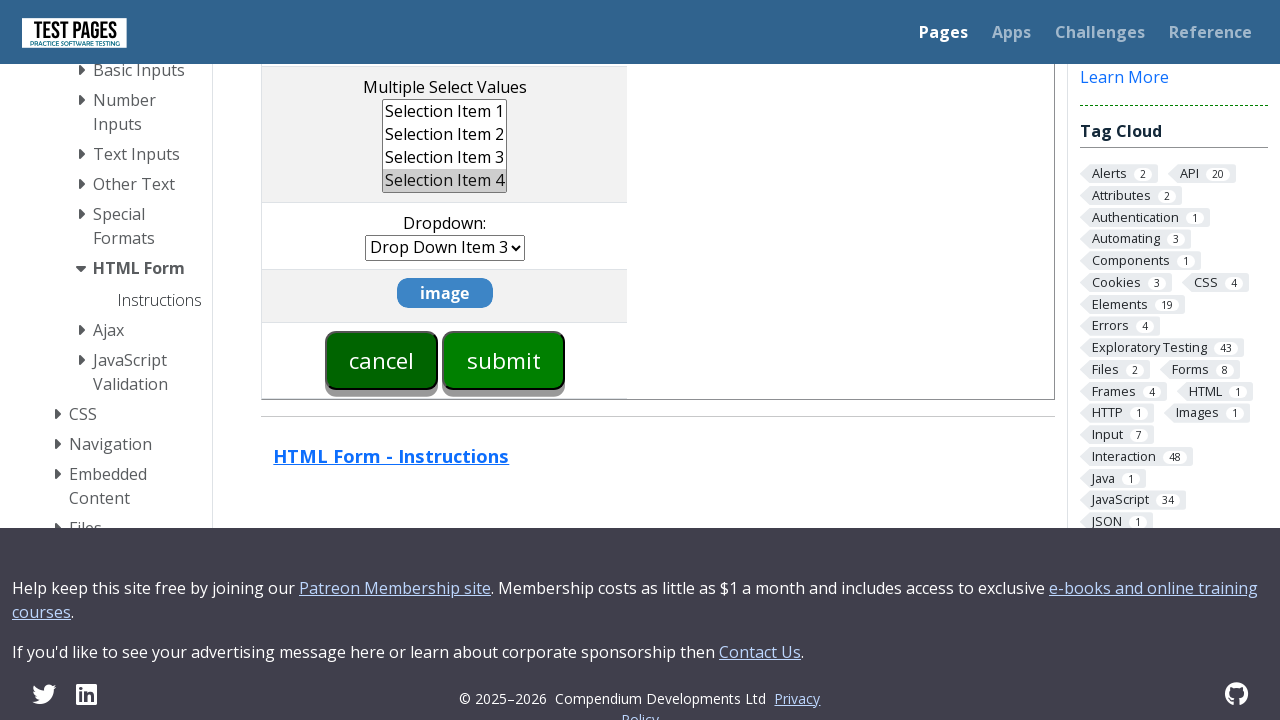